Tests dynamic control elements using explicit waits by clicking Remove button, verifying "It's gone!" message appears, clicking Add button, and verifying "It's back!" message appears

Starting URL: https://the-internet.herokuapp.com/dynamic_controls

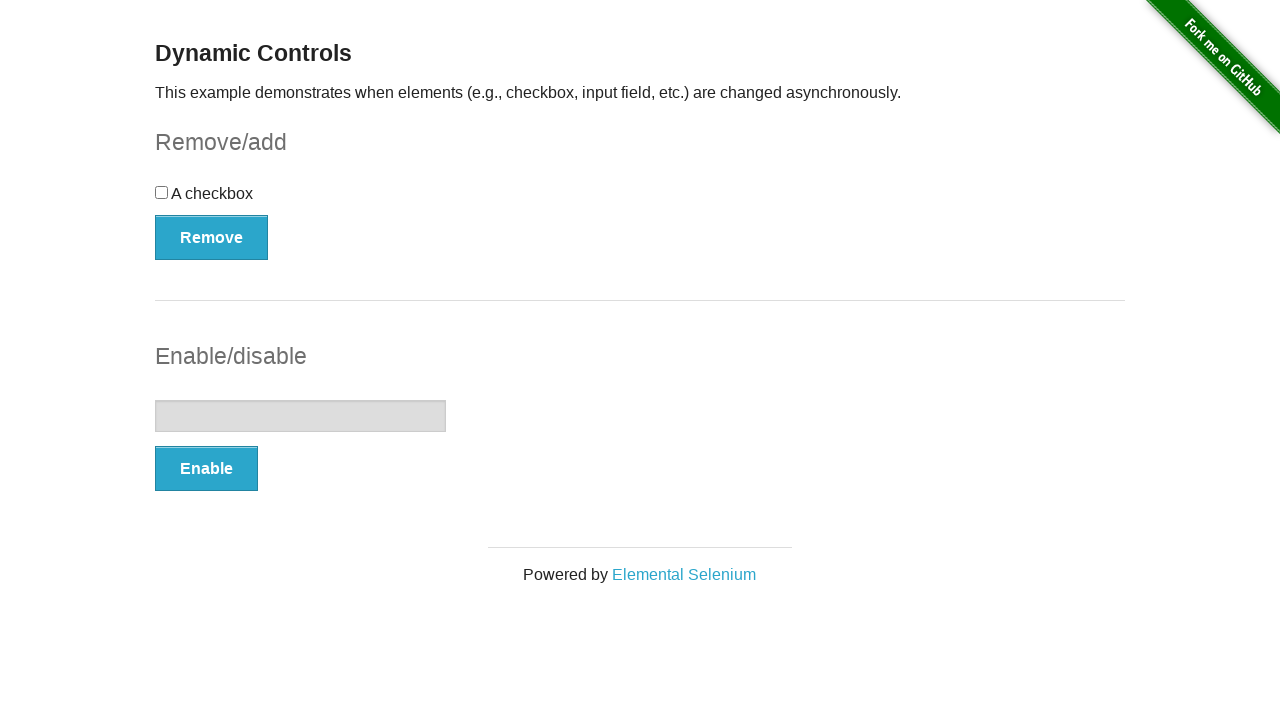

Clicked Remove button to delete dynamic control element at (212, 237) on button[onclick='swapCheckbox()']
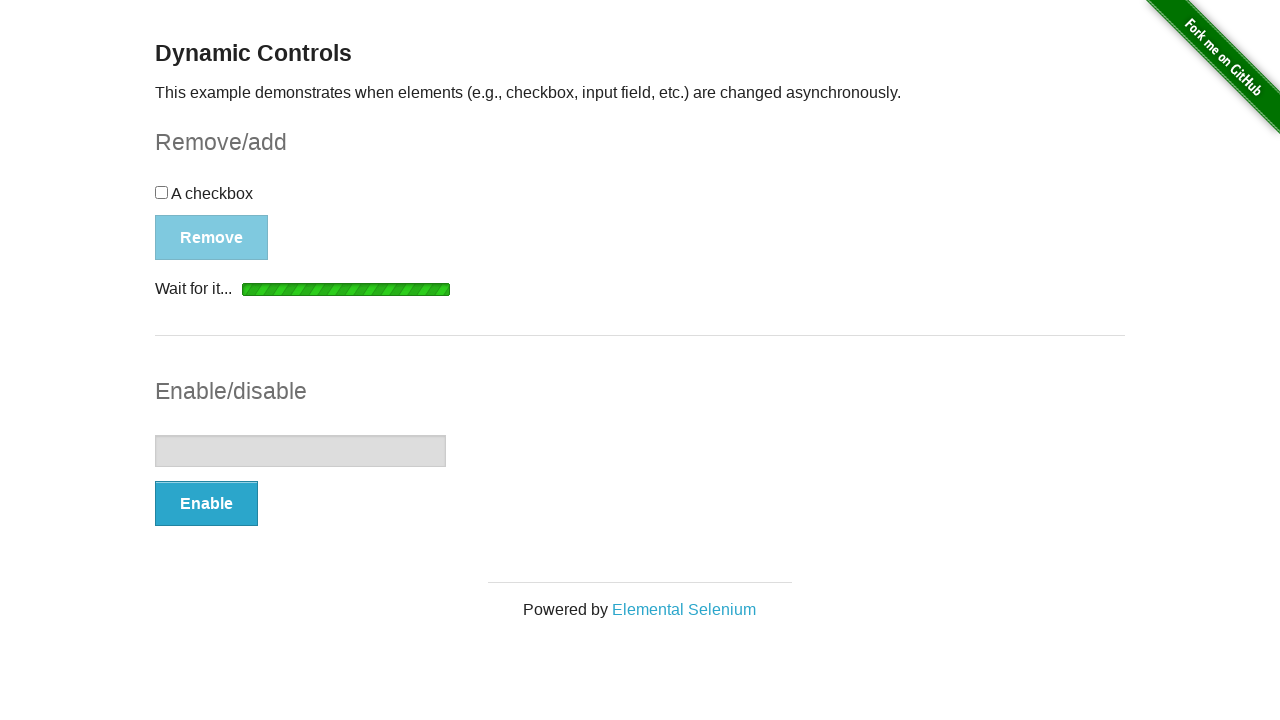

Verified 'It's gone!' message appeared after removing element
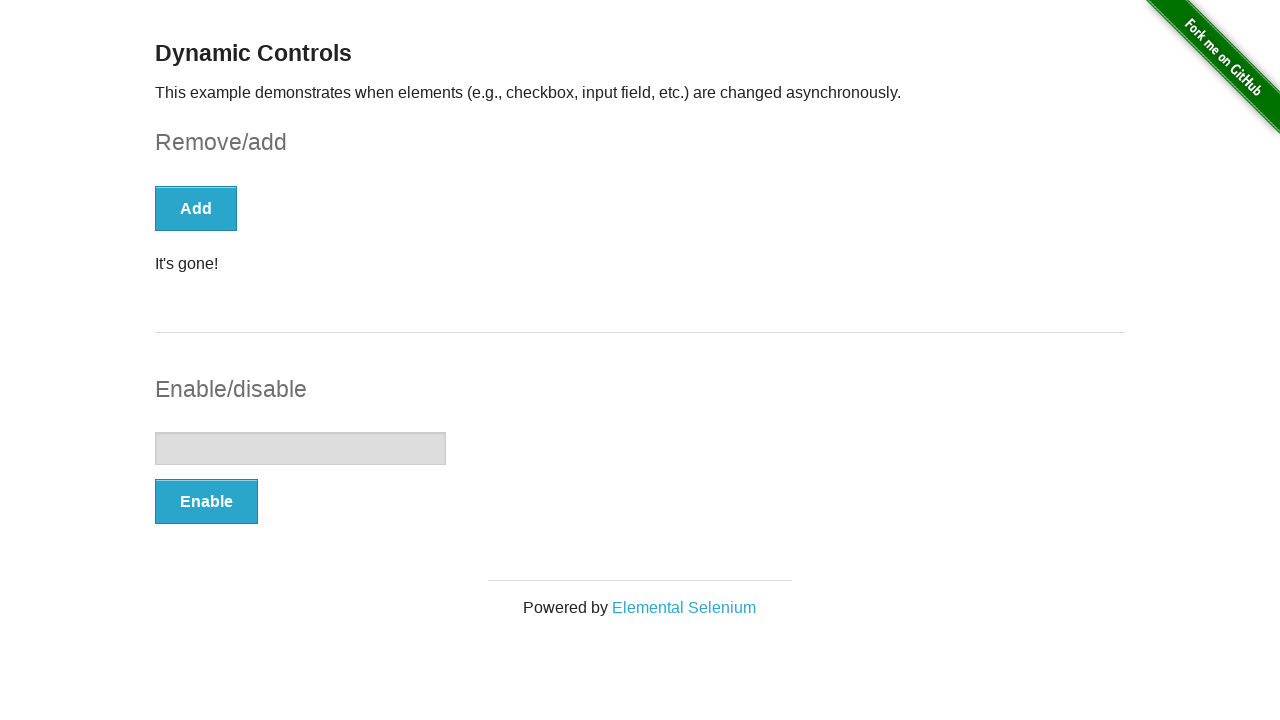

Clicked Add button to restore dynamic control element at (196, 208) on button:has-text('Add')
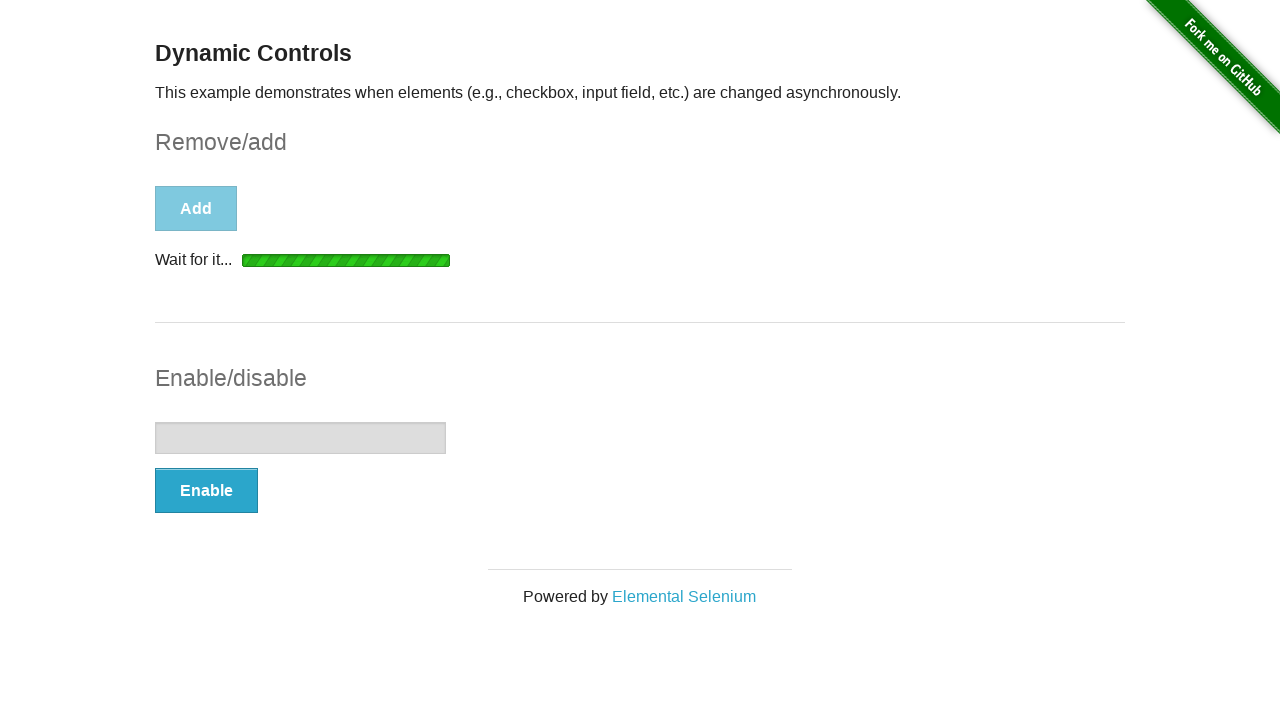

Verified 'It's back!' message appeared after adding element back
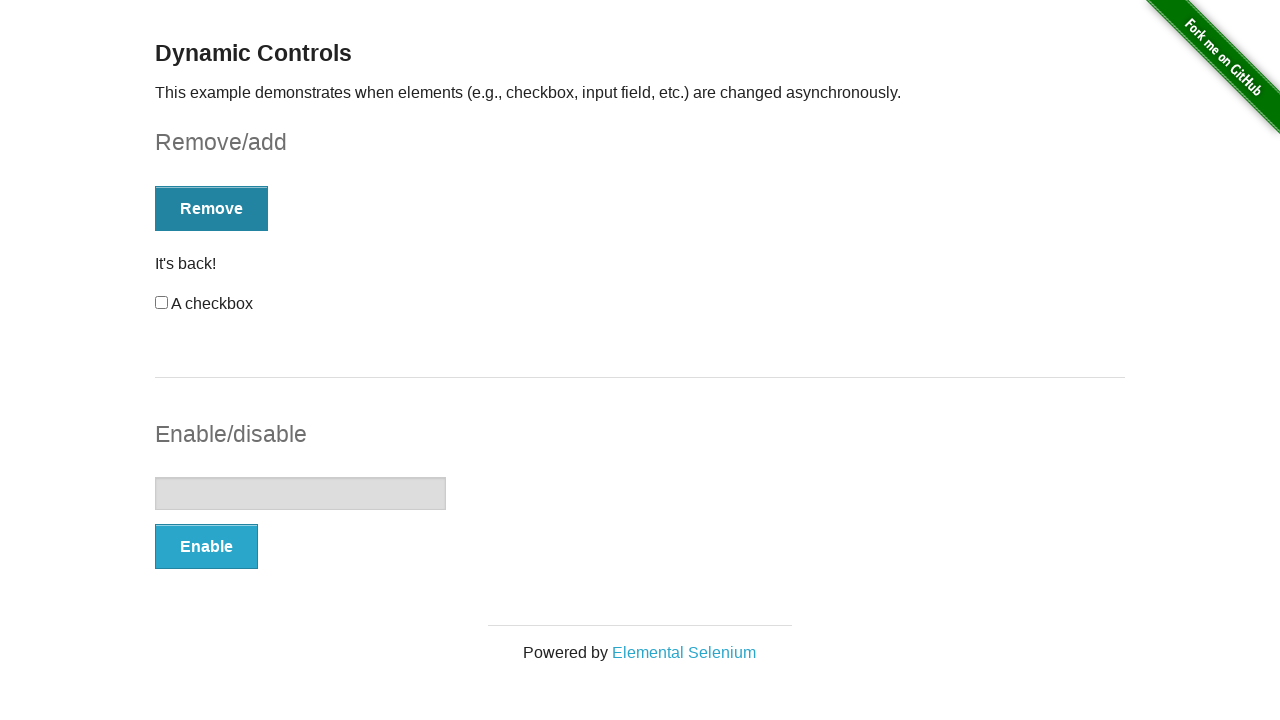

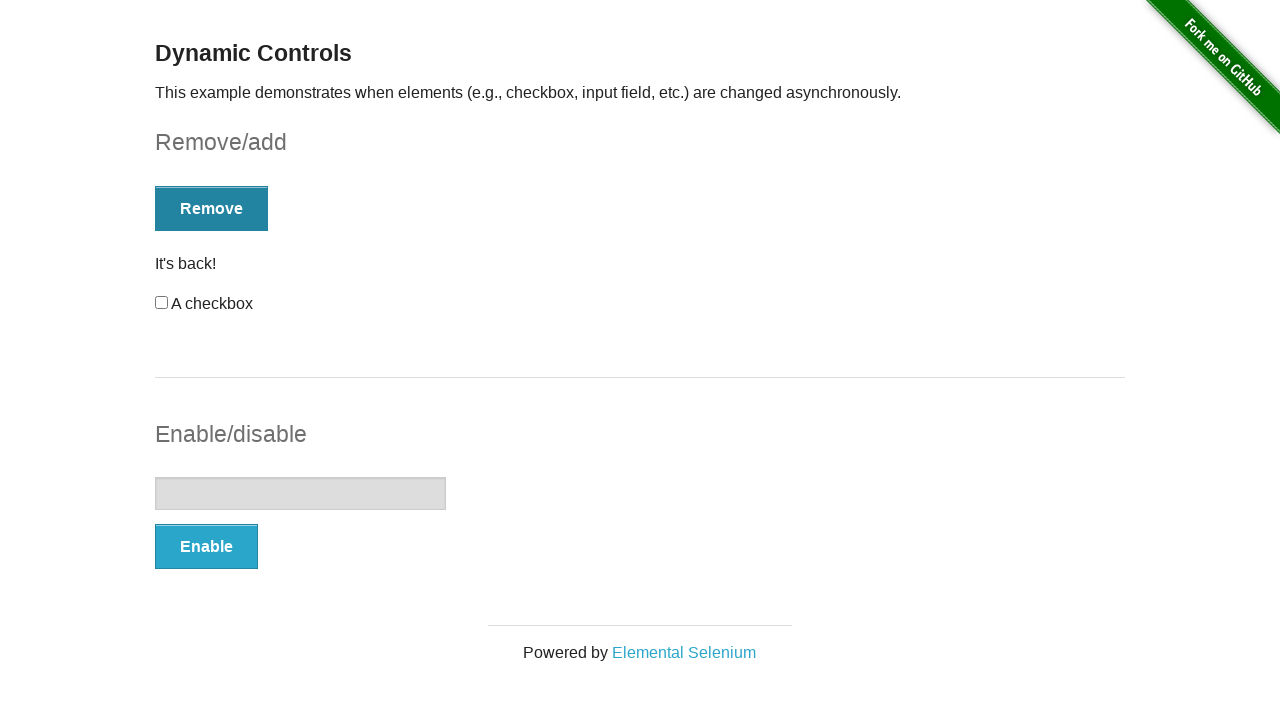